Tests mouse right-click functionality on a context menu demo page by right-clicking on a designated element to trigger the context menu

Starting URL: https://swisnl.github.io/jQuery-contextMenu/demo.html

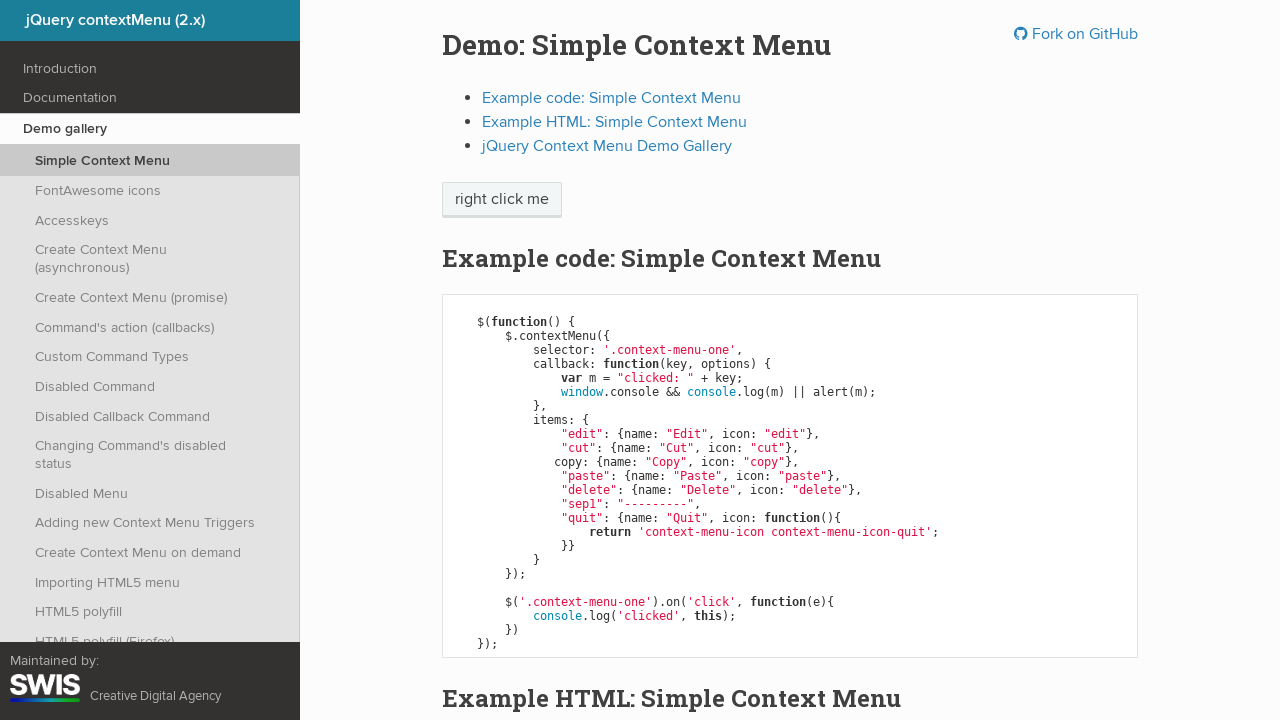

Located the 'right click me' element
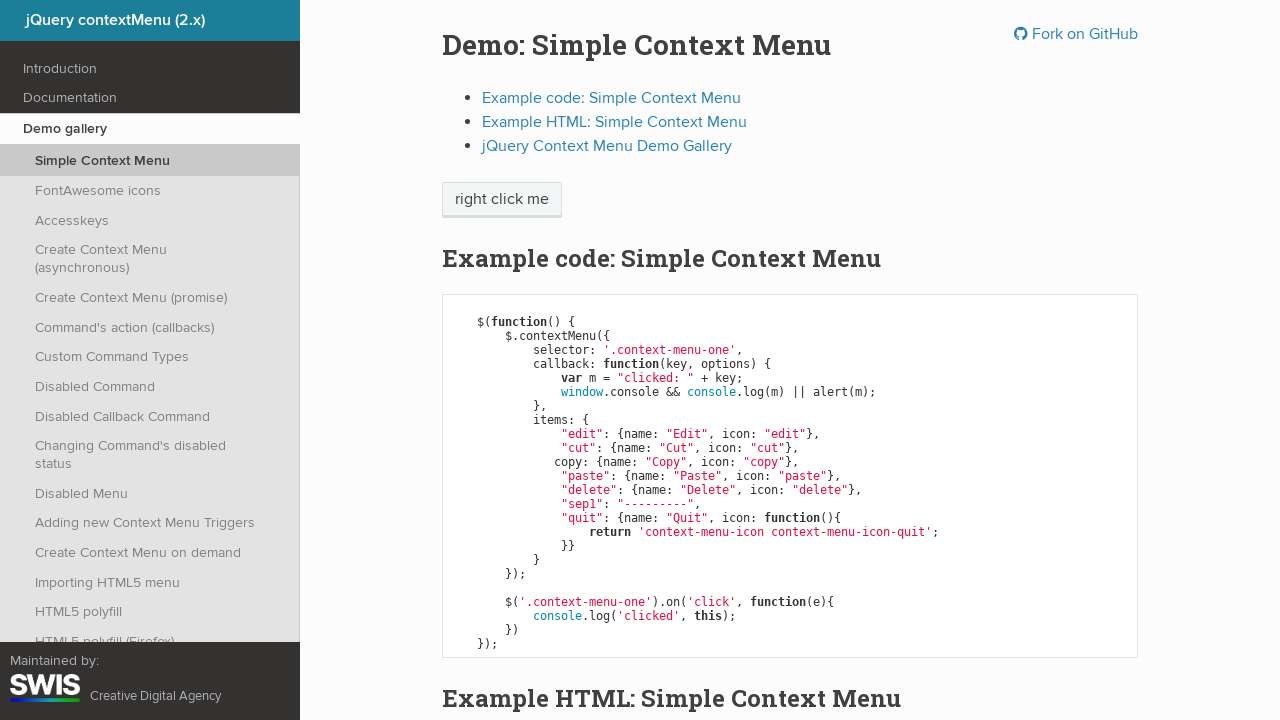

Right-clicked on the target element to trigger context menu at (502, 200) on xpath=//span[normalize-space()="right click me"]
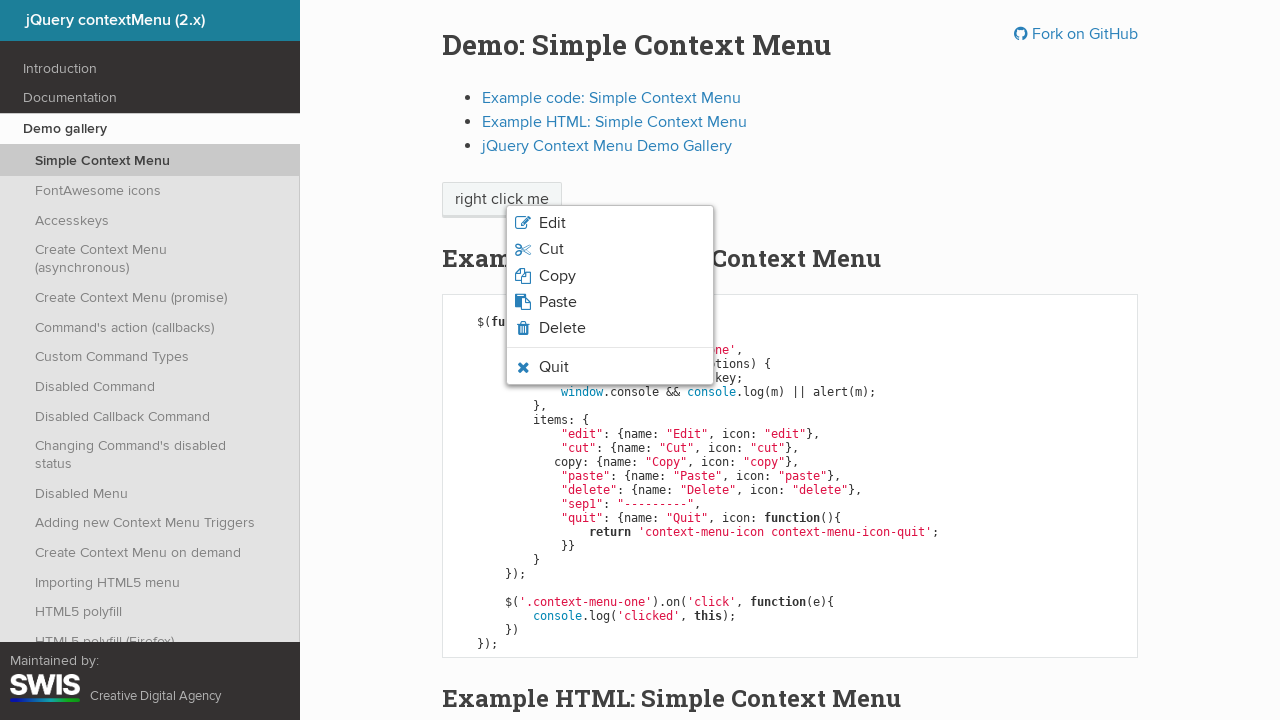

Context menu appeared on screen
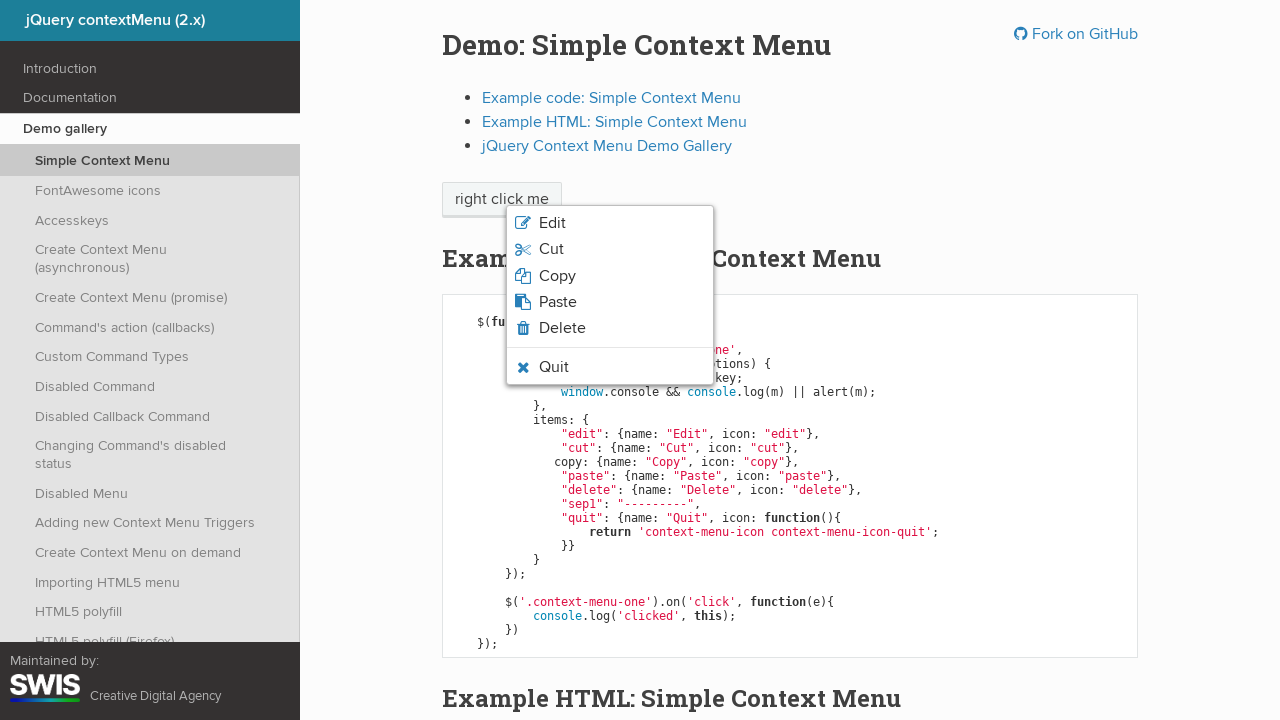

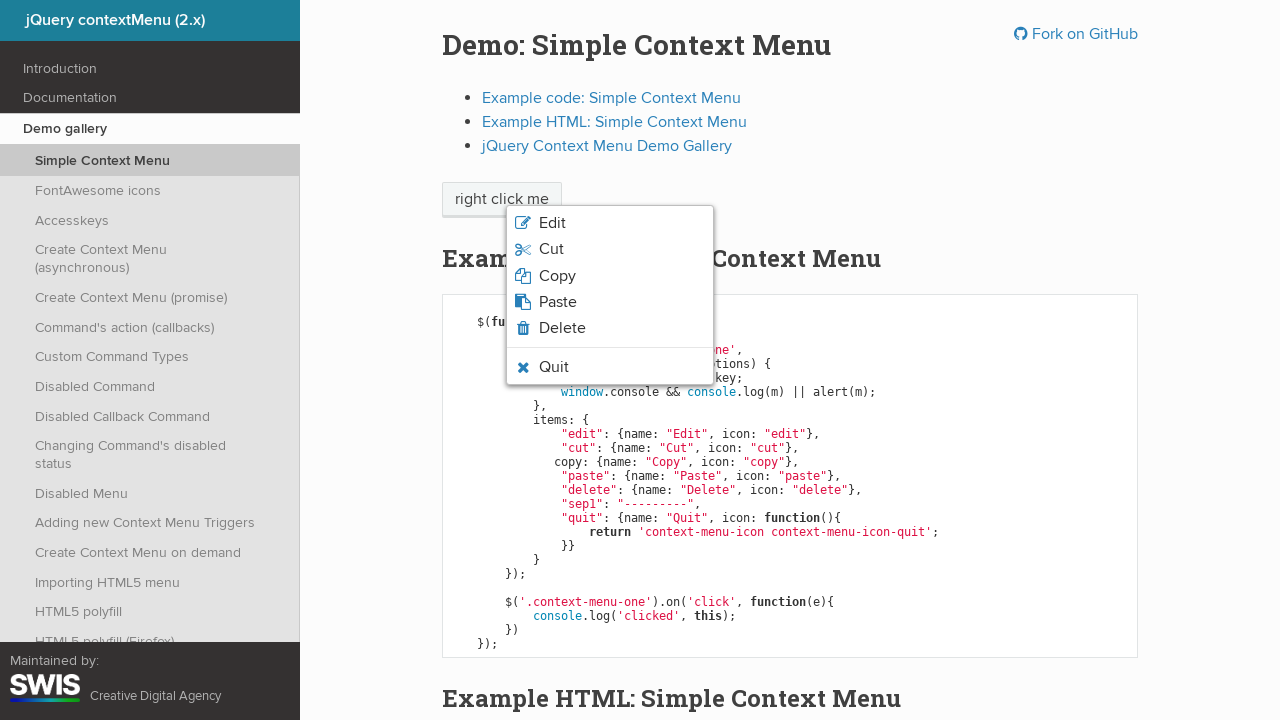